Navigates to a room rental website and clicks on FAQ and Contact Us links to test navigation functionality

Starting URL: https://www.eroomrent.in/

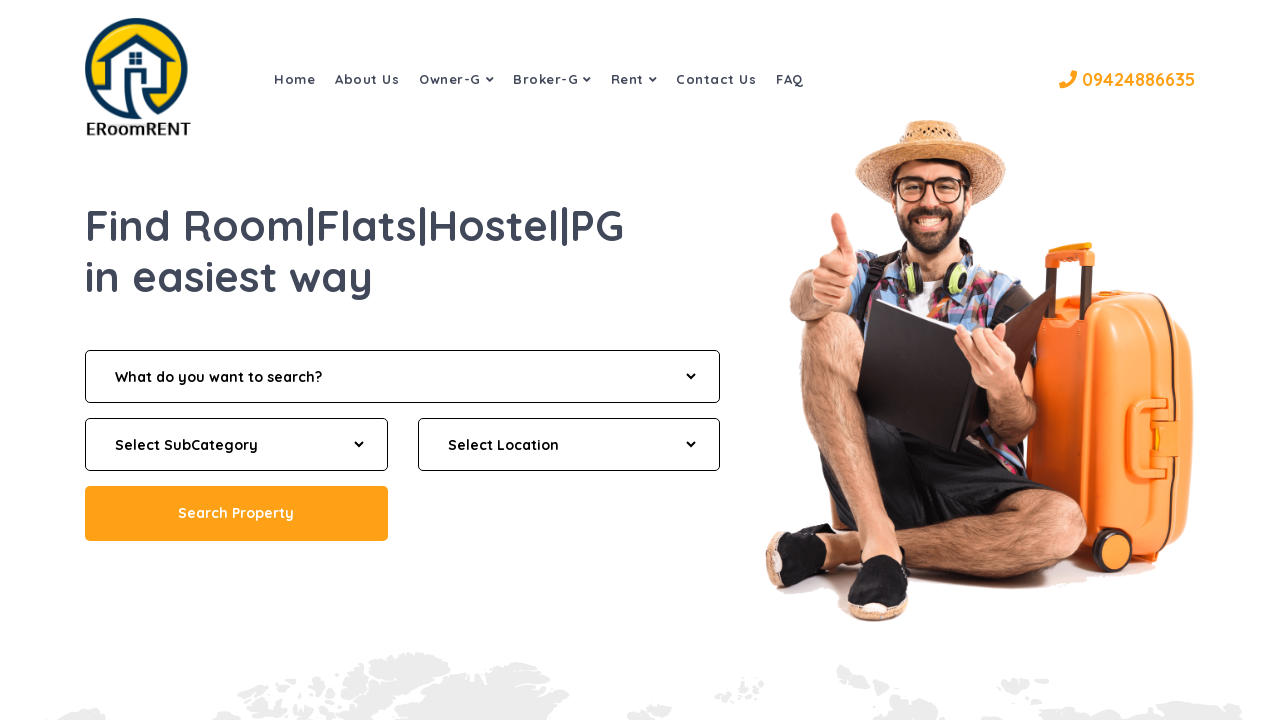

Navigated to room rental website https://www.eroomrent.in/
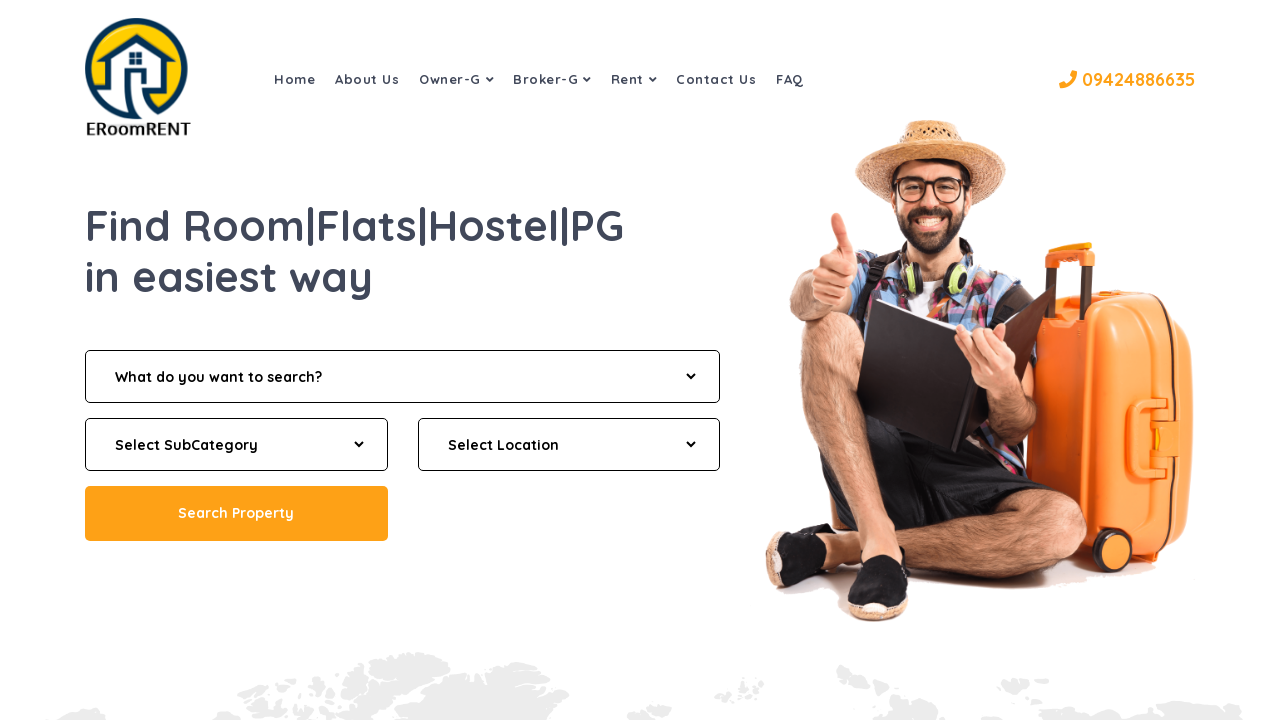

Clicked on FAQ link at (790, 79) on text=FAQ
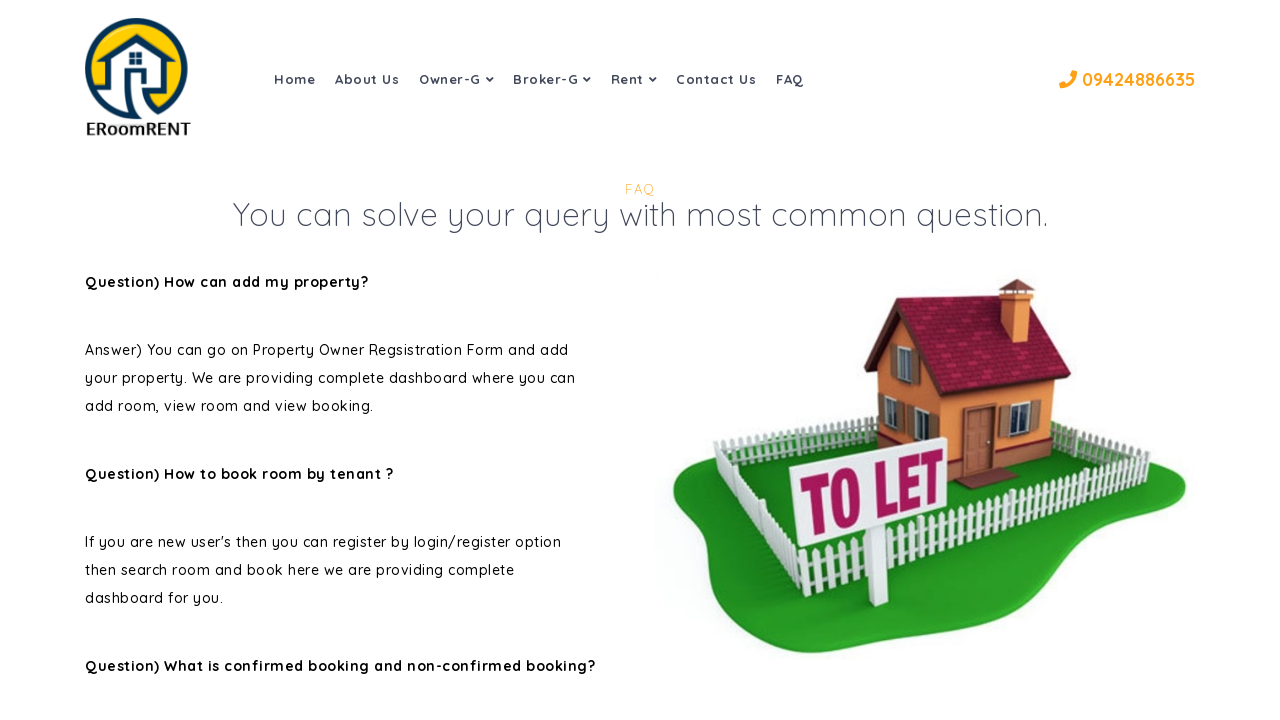

Clicked on Contact Us link at (716, 79) on text=Contact Us
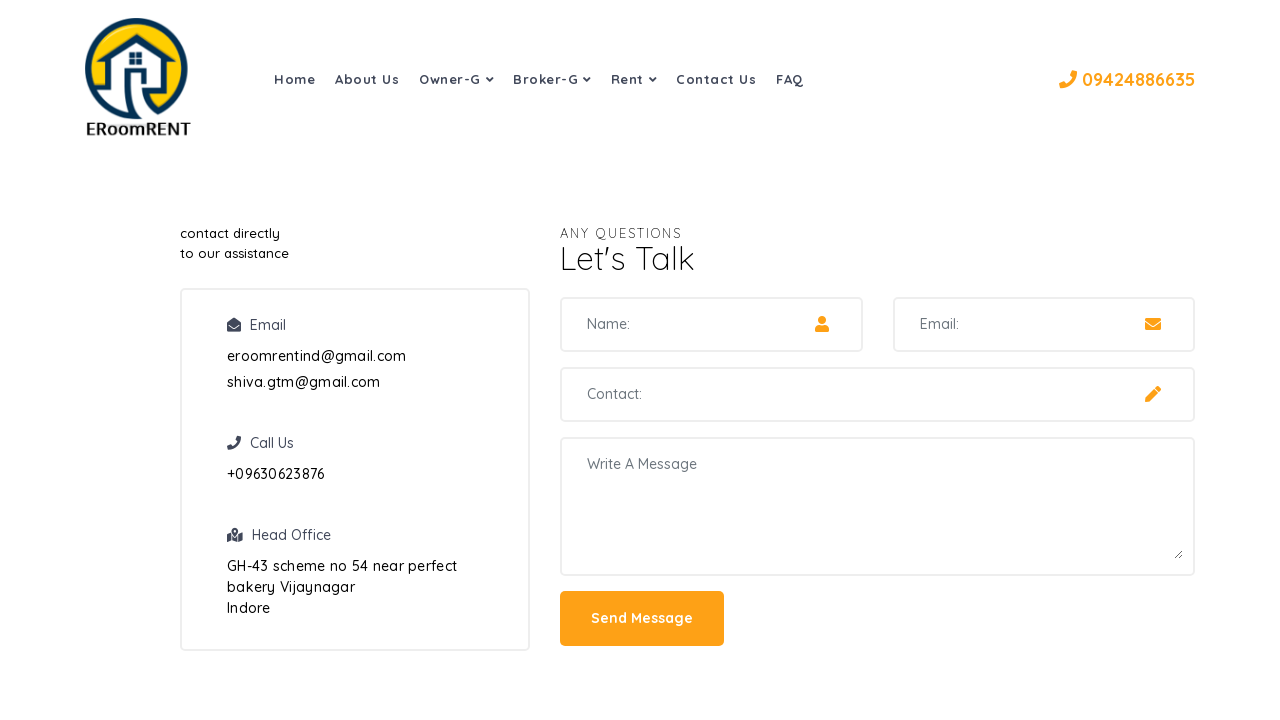

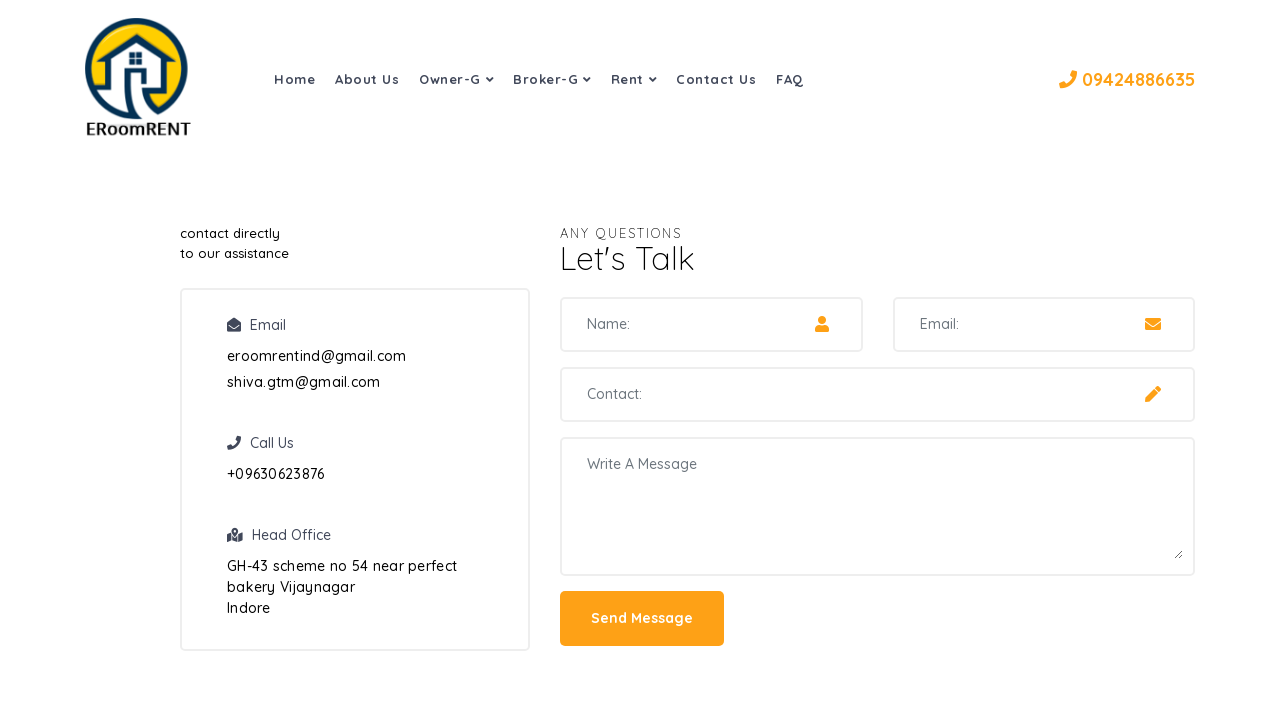